Tests visitor registration with a phone number longer than 11 digits, verifying that register button becomes enabled (input may be truncated by form).

Starting URL: http://golds-tongsang-dev.vercel.app/tablet/login

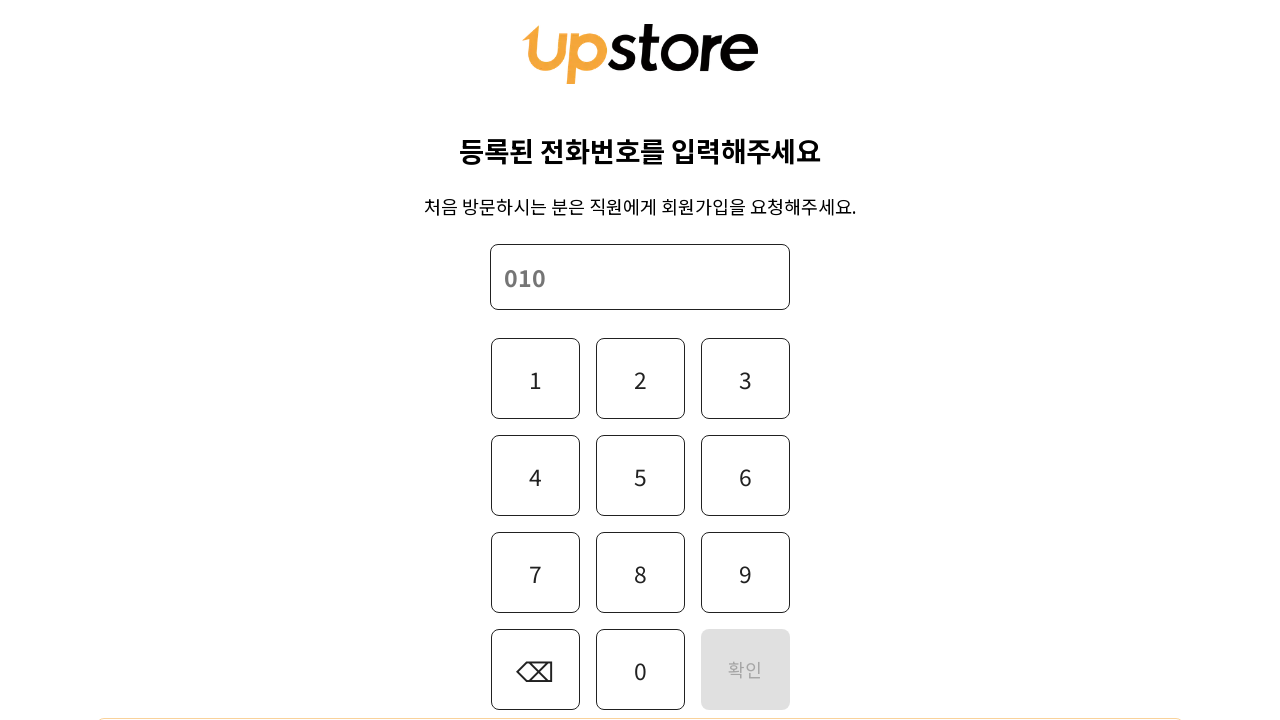

Waited for register button to be visible
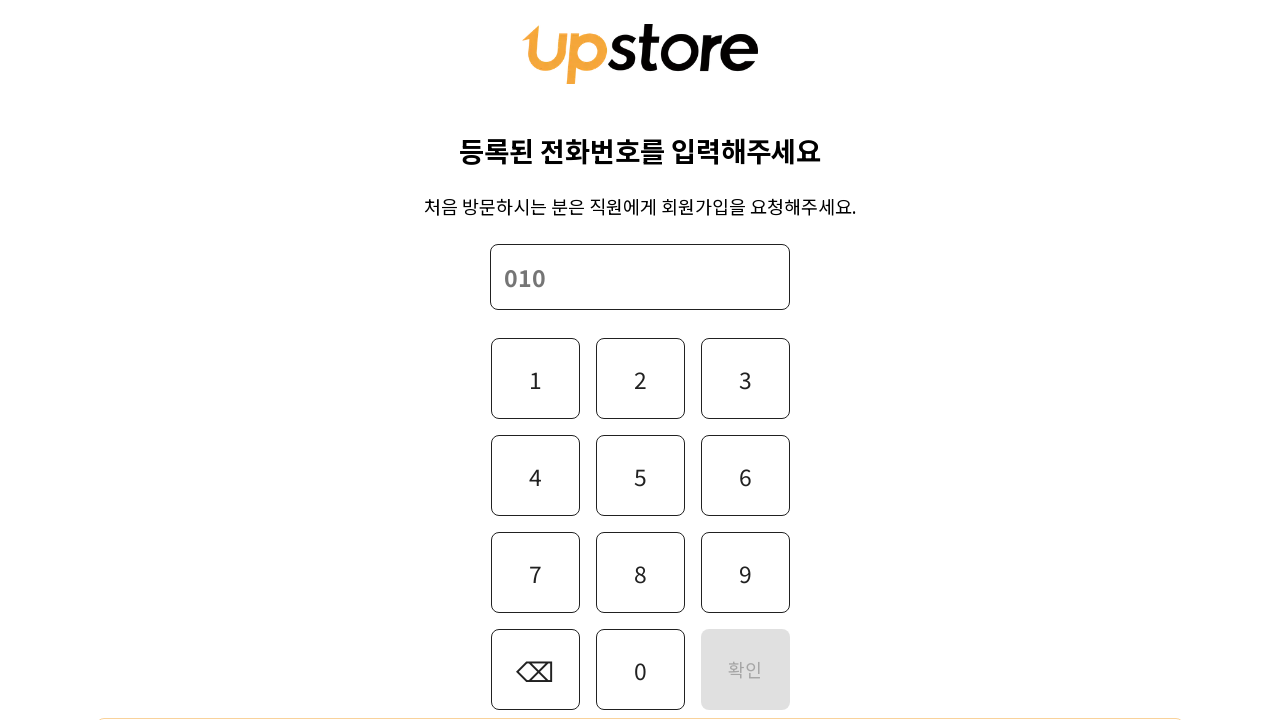

Clicked register button to open sidebar at (640, 690) on [data-testid='register-button']
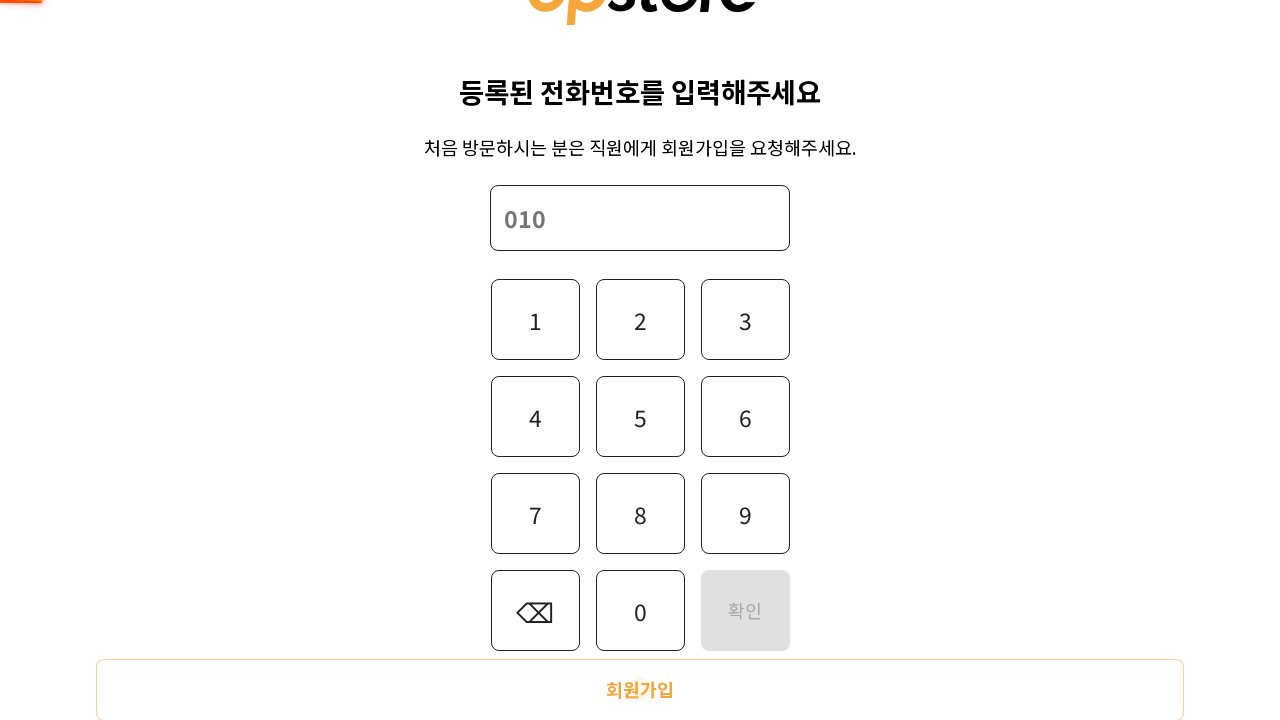

Clicked 회원가입 button to navigate to register page at (640, 690) on button:has-text('회원가입')
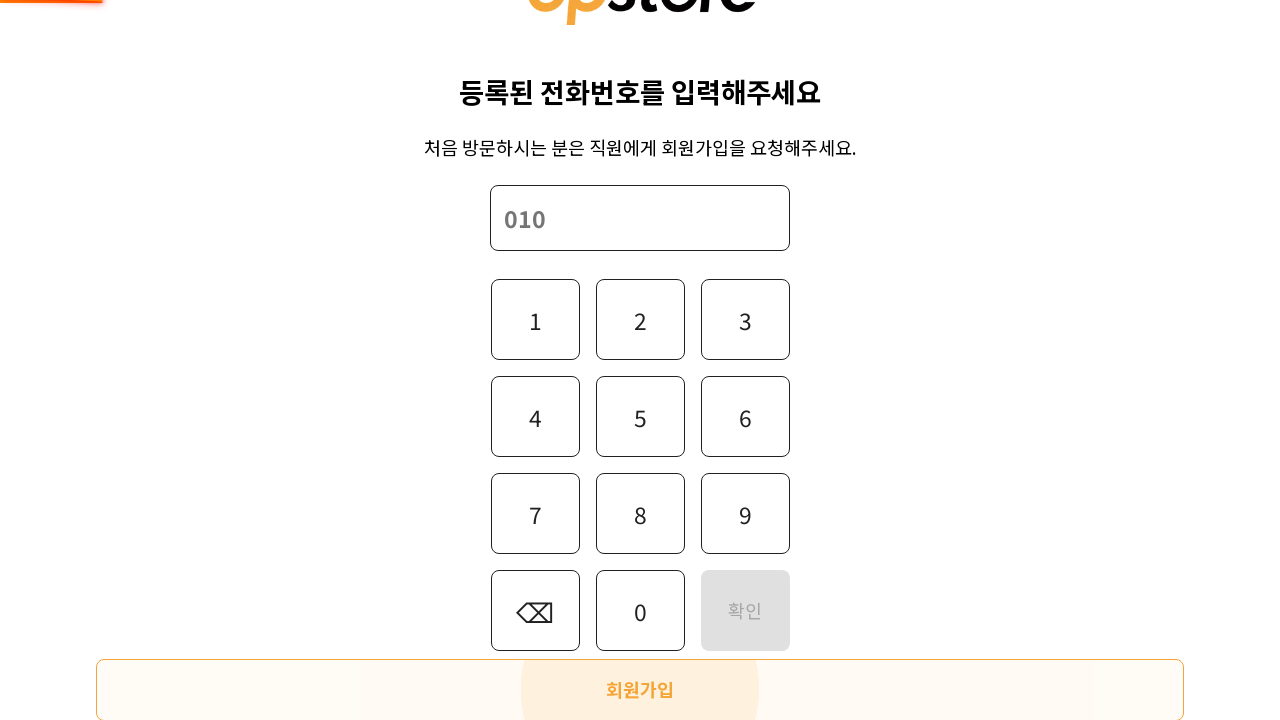

Register page loaded with 방문자 가입 heading
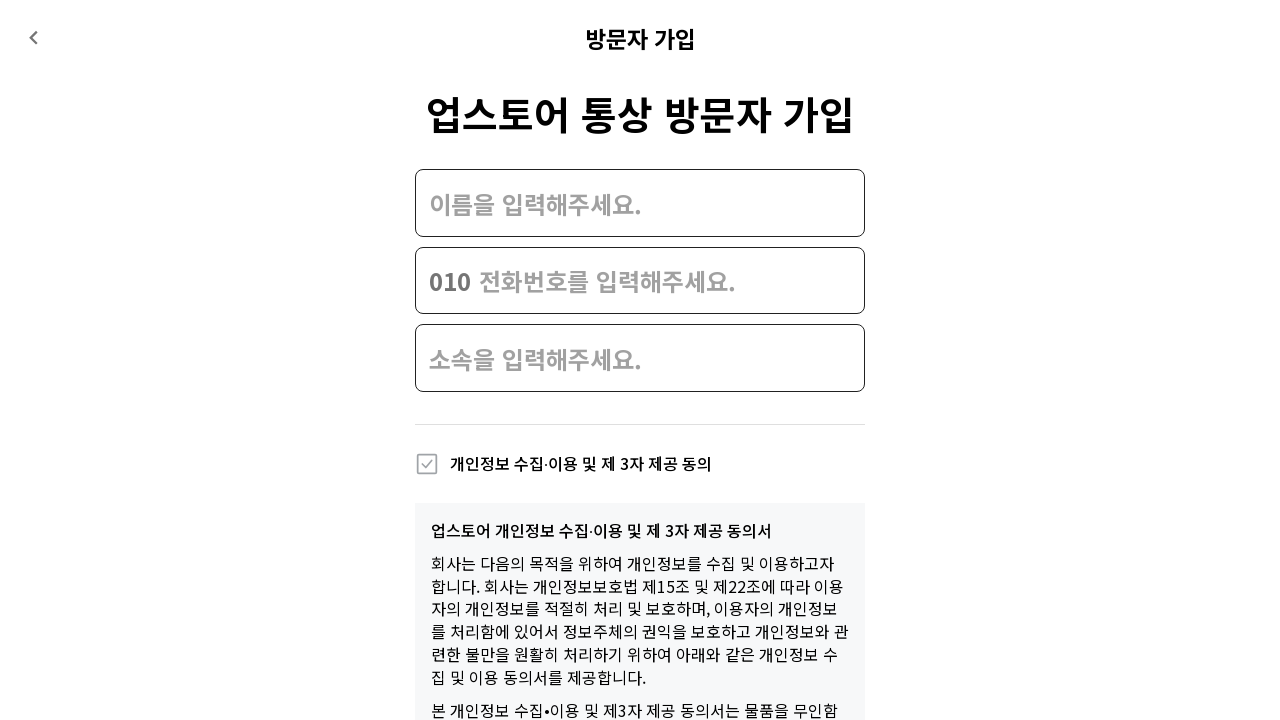

Filled name field with 'Ma Dong Seok 10 digits' on input[placeholder='이름을 입력해주세요.']
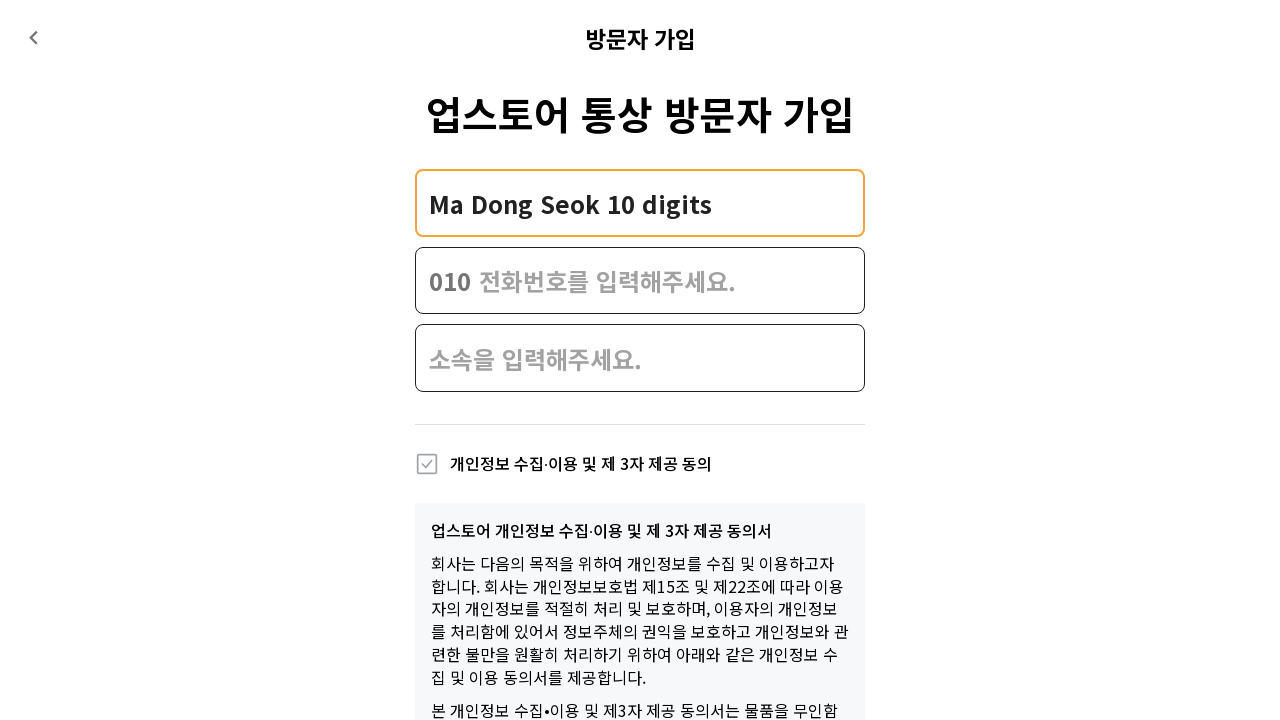

Filled phone number field with 18-digit number '012345678301234567' (exceeds 11 digit limit) on input[placeholder='전화번호를 입력해주세요.']
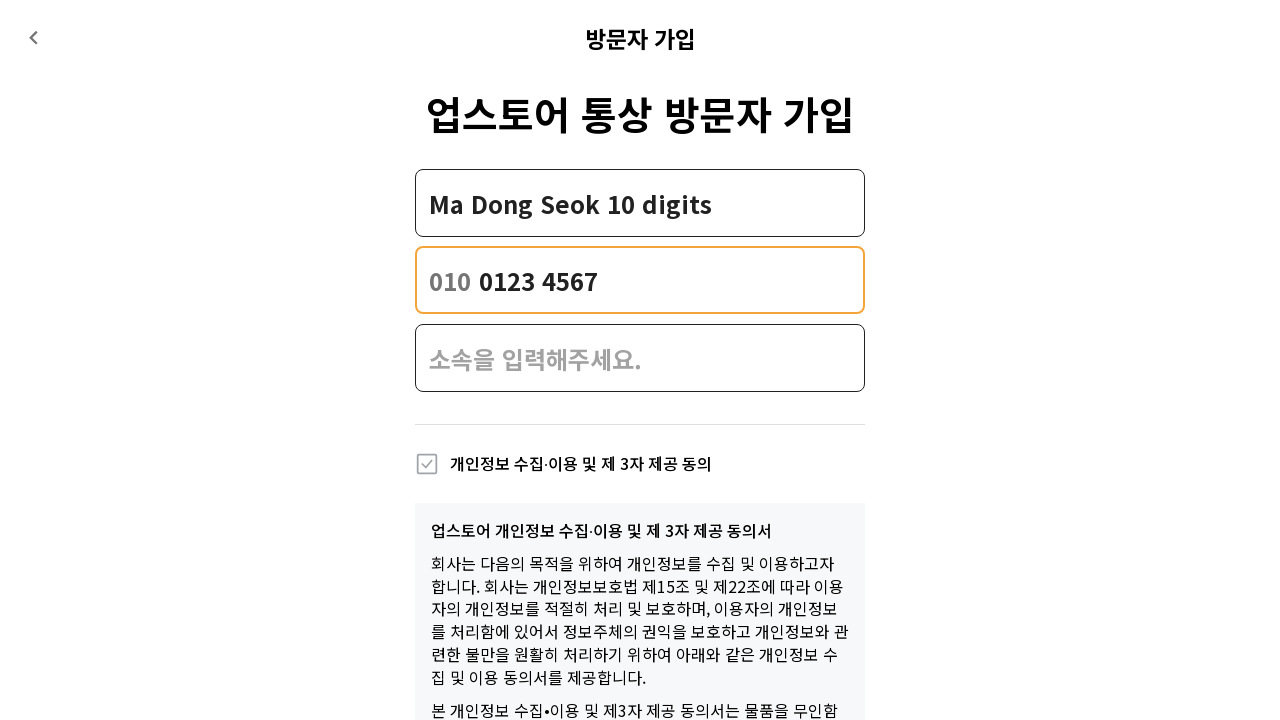

Checked terms and conditions checkbox for personal information collection agreement at (558, 464) on label:has-text('개인정보 수집∙이용 및 제 3자 제공 동의')
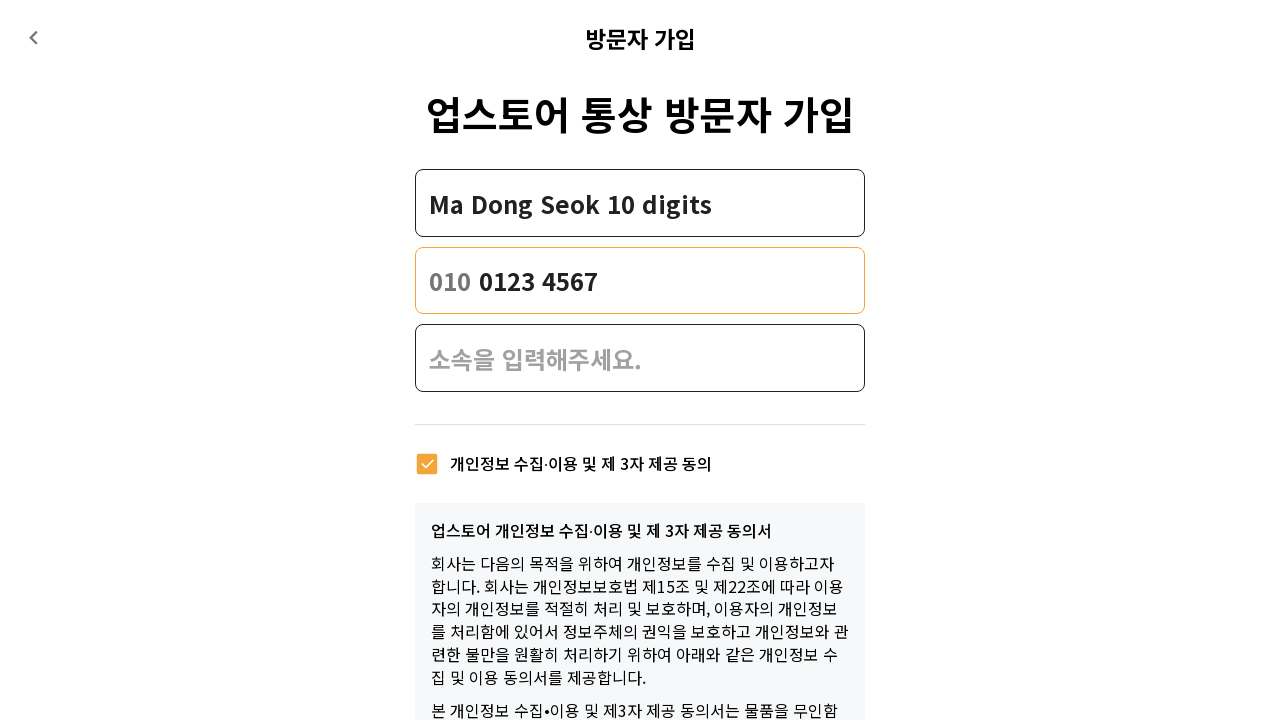

Register button is now enabled after filling all required fields and accepting terms
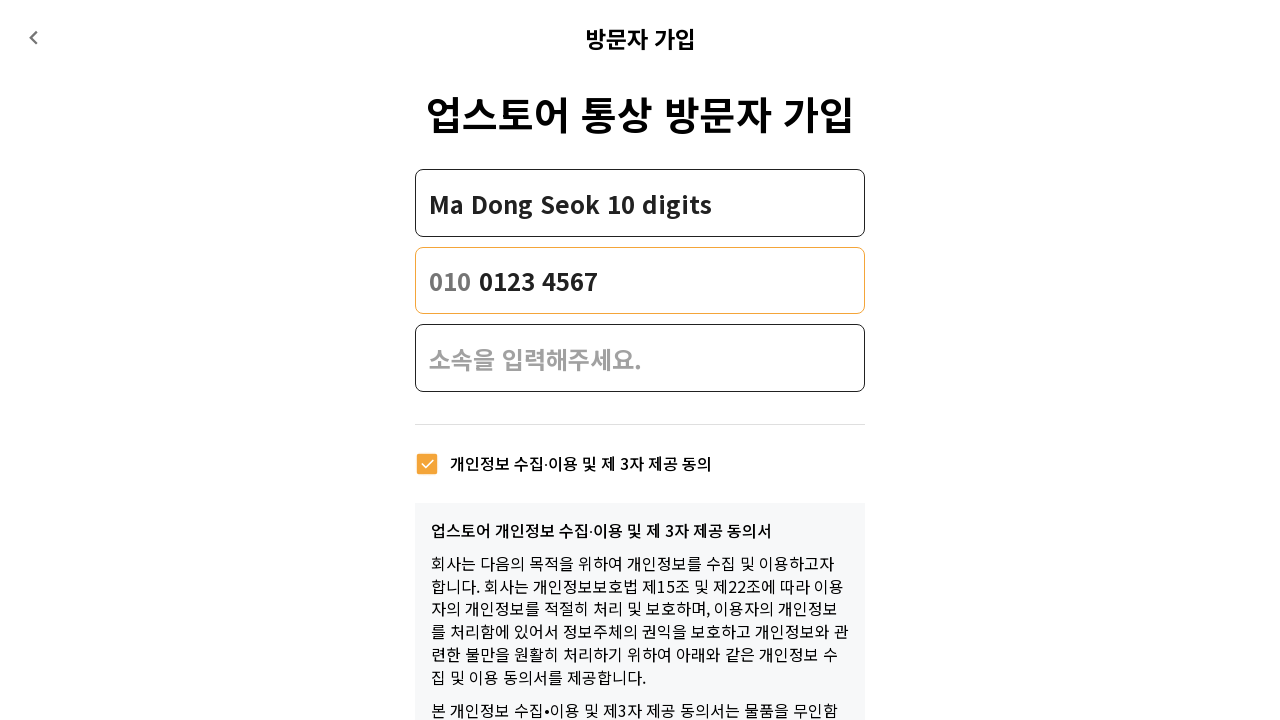

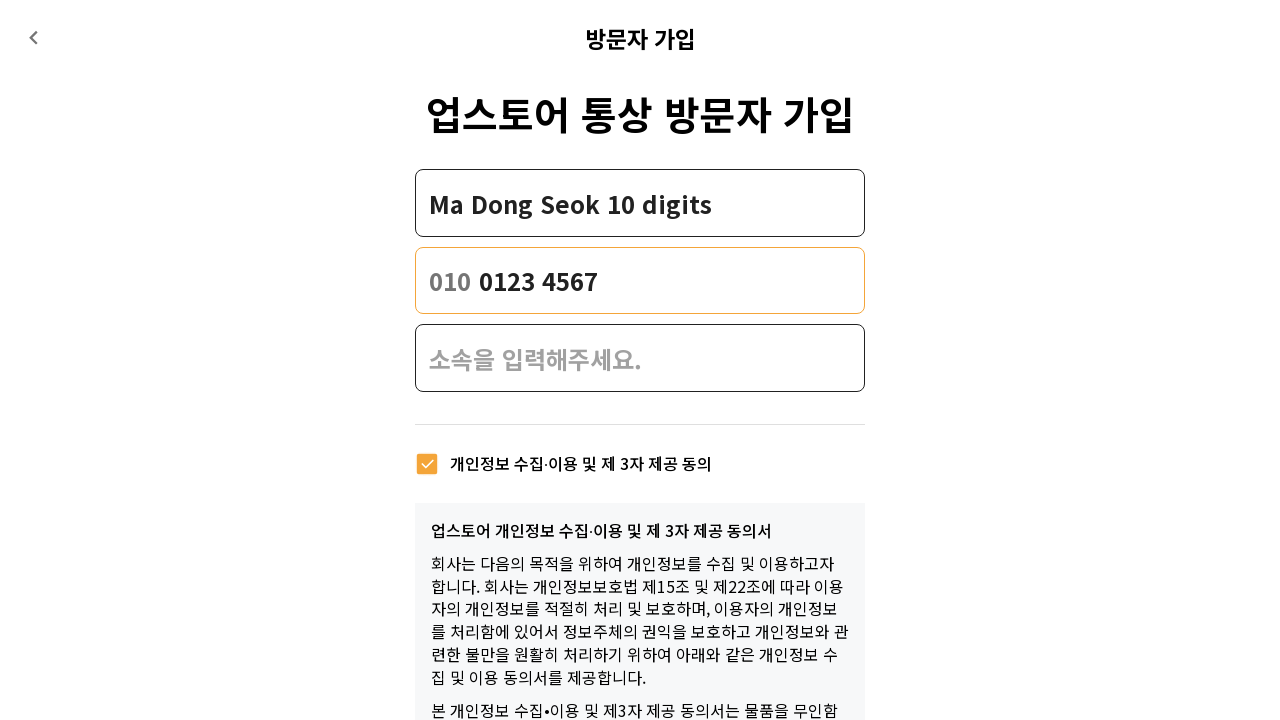